Tests form interactions using relative locators to find elements based on their position relative to other elements on the page

Starting URL: https://rahulshettyacademy.com/angularpractice/

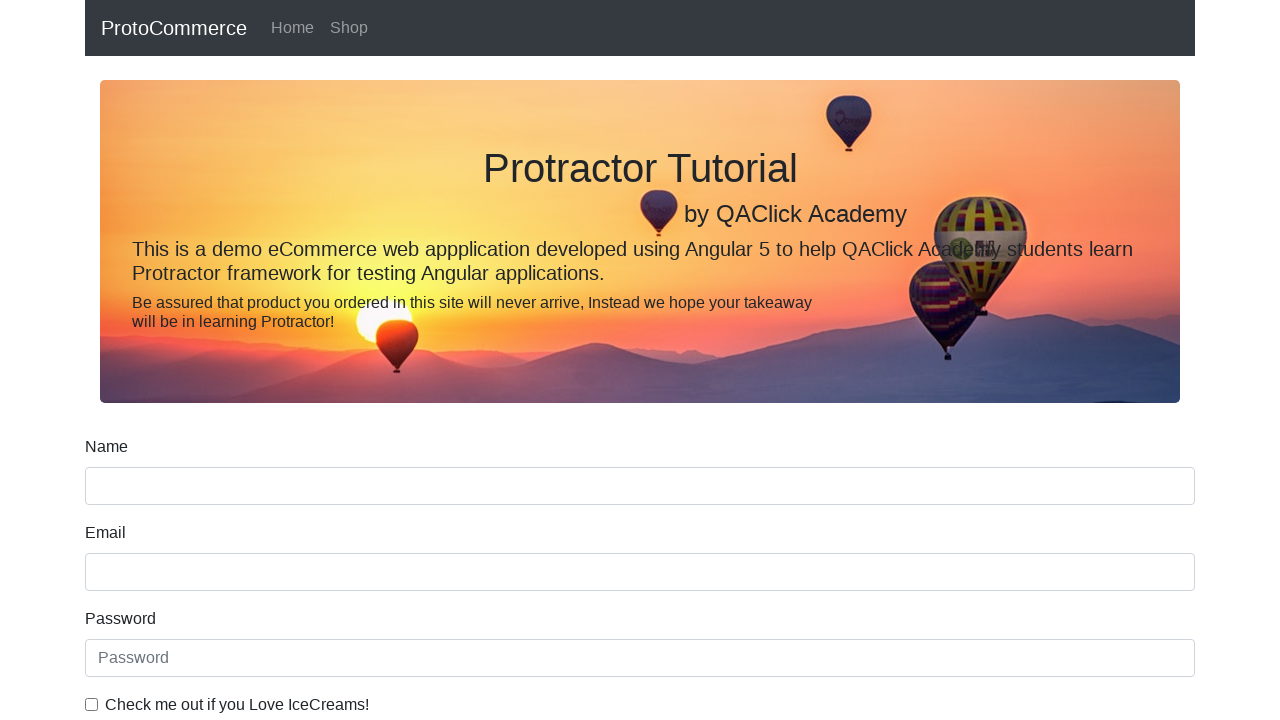

Located email input box
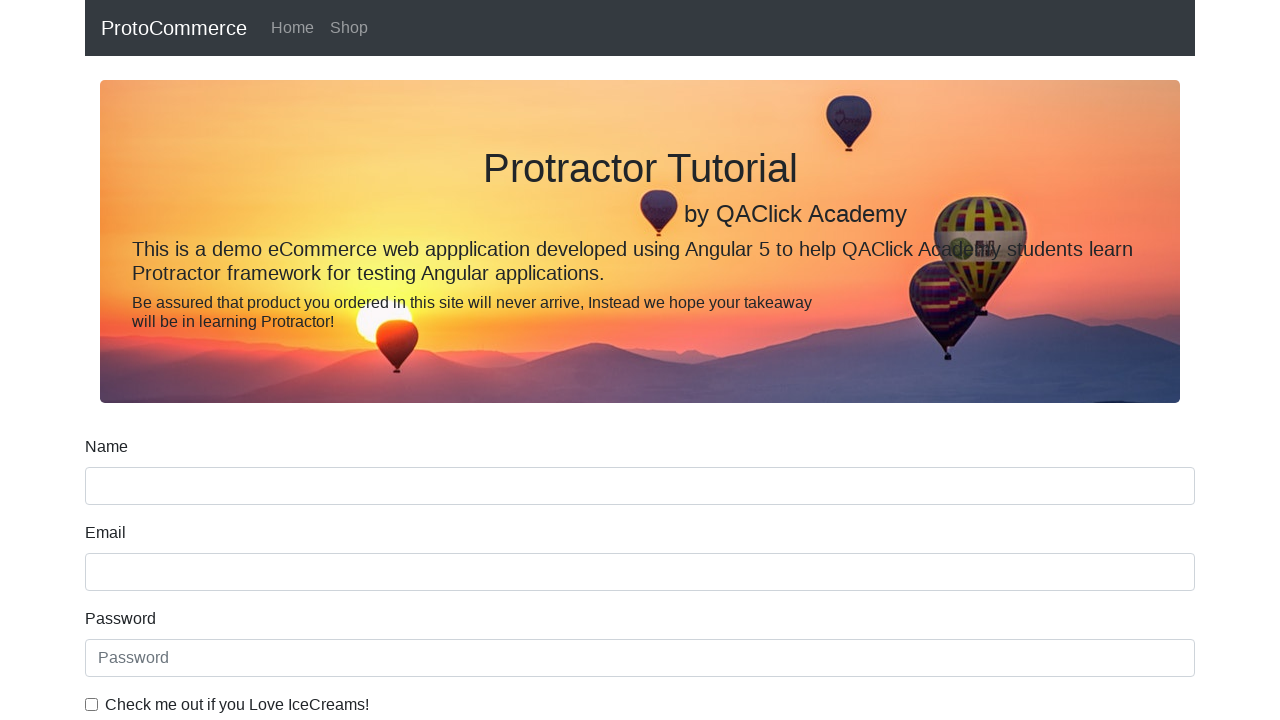

Located label above email input using relative locator
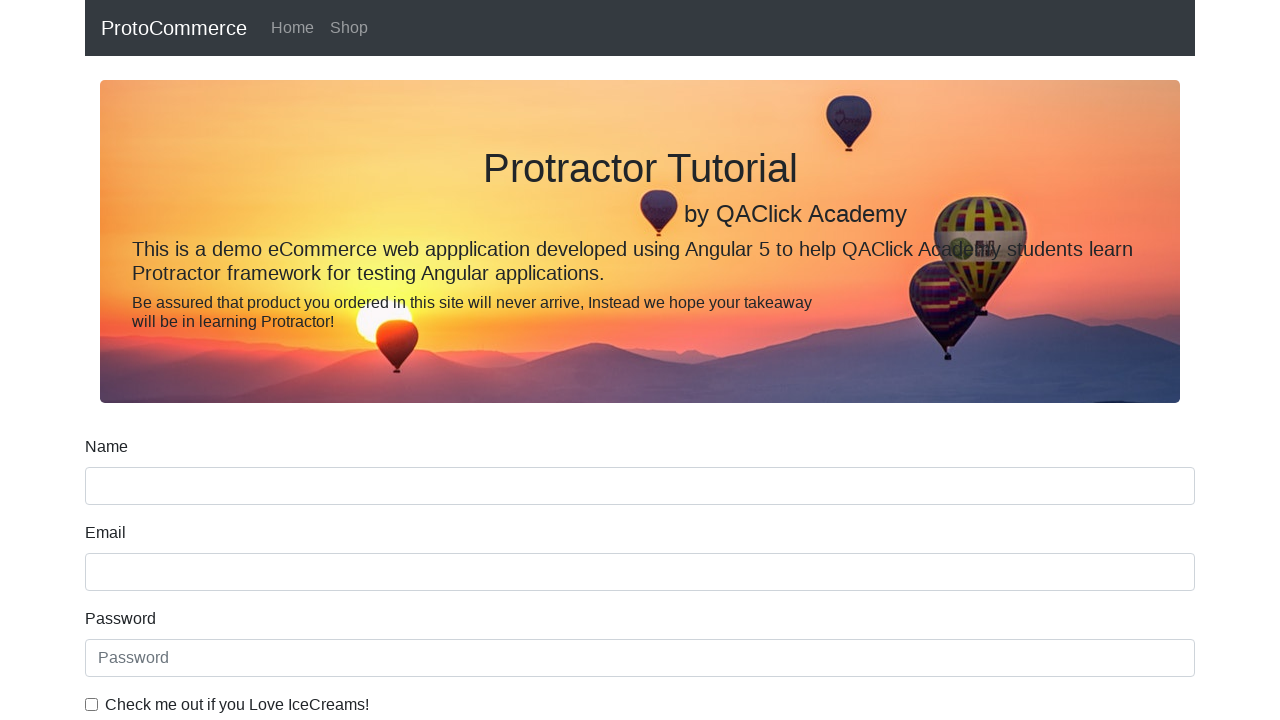

Located Date of Birth label
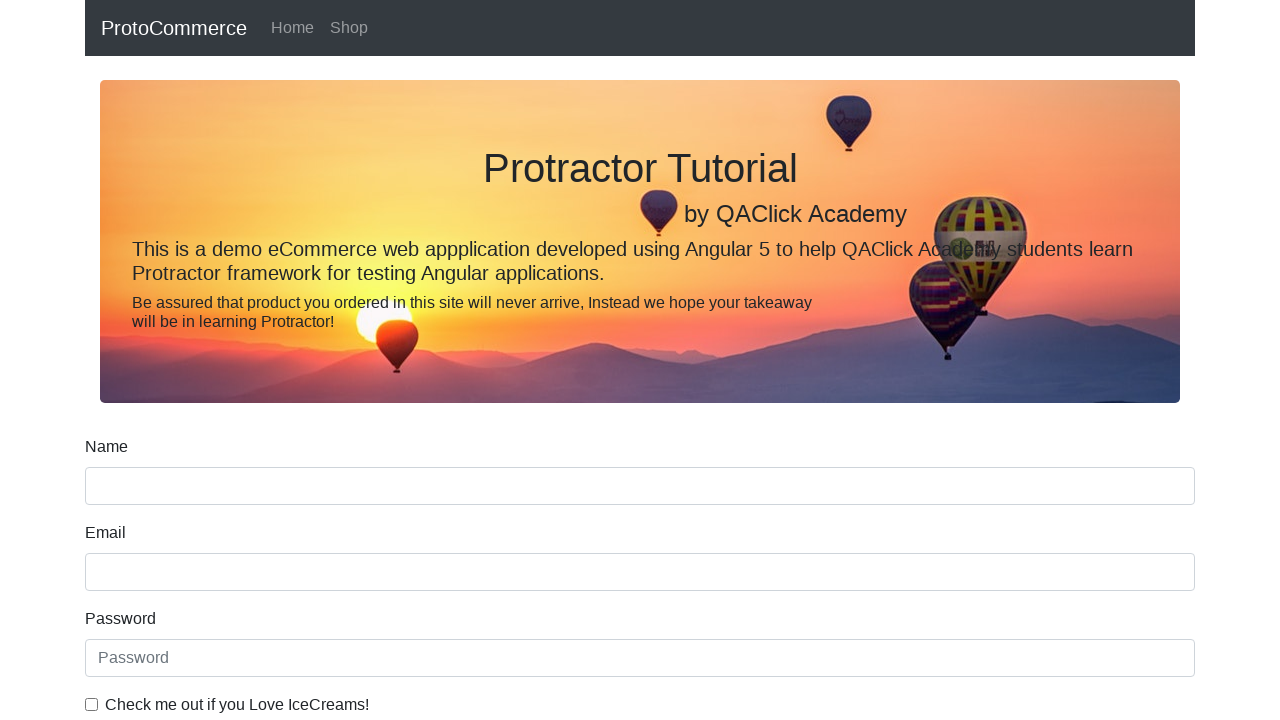

Clicked on date input below Date of Birth label at (640, 412) on input[name='bday']
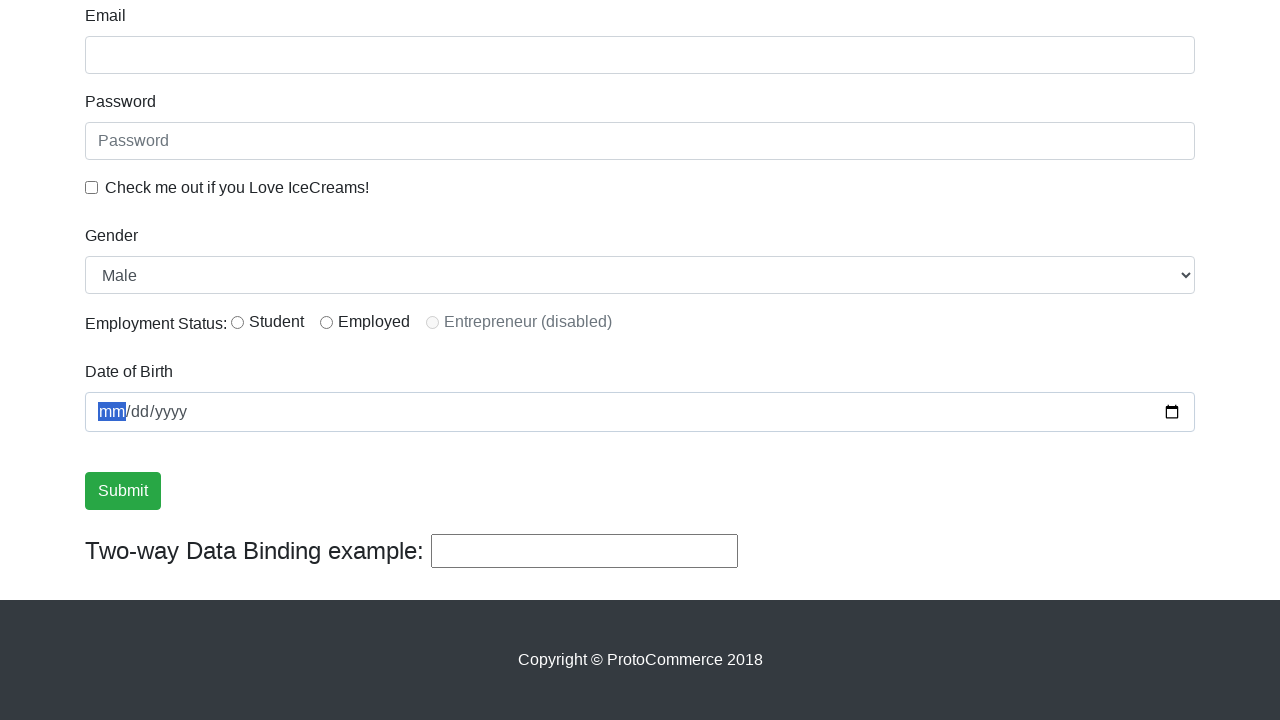

Located checkbox label
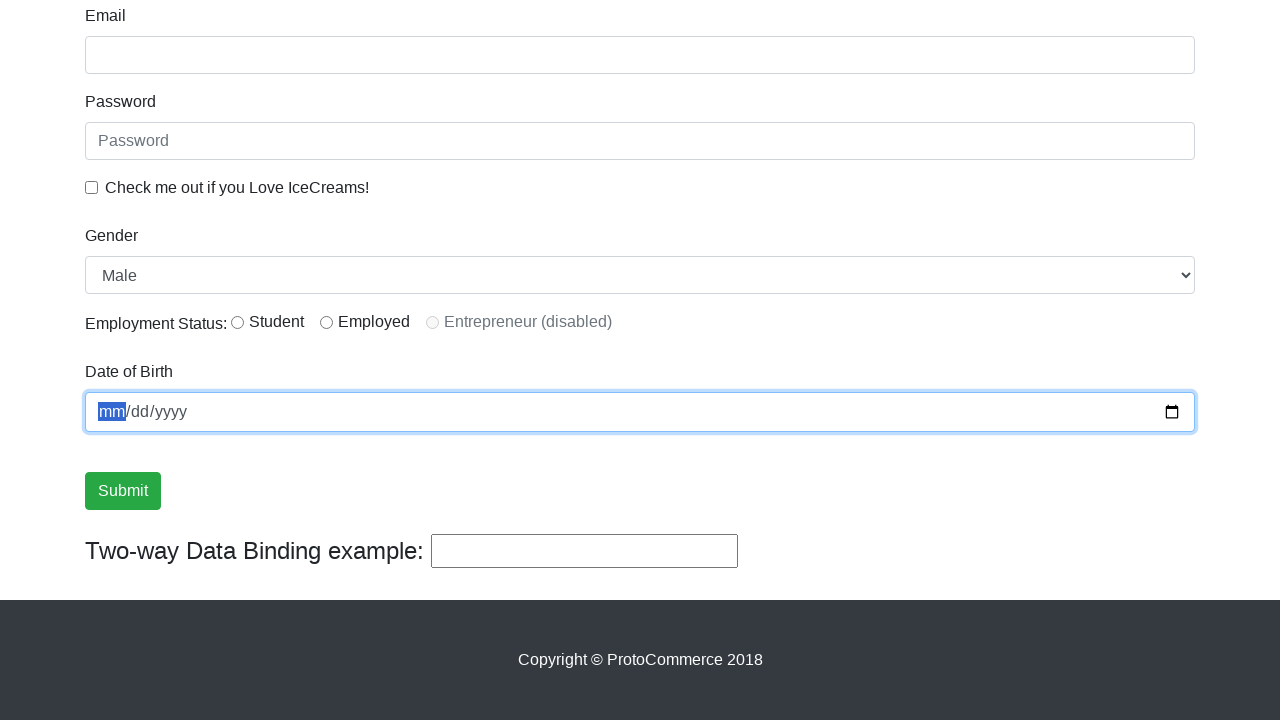

Clicked checkbox to the left of label at (92, 187) on #exampleCheck1
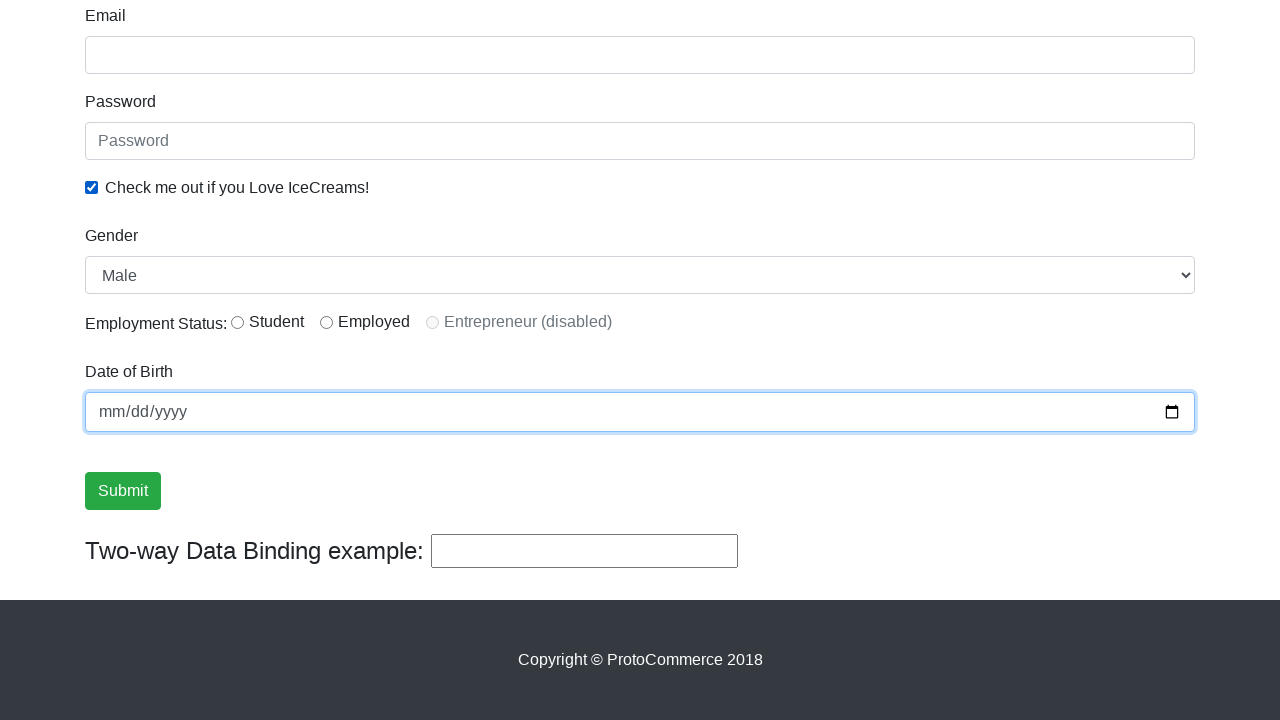

Located first inline radio button
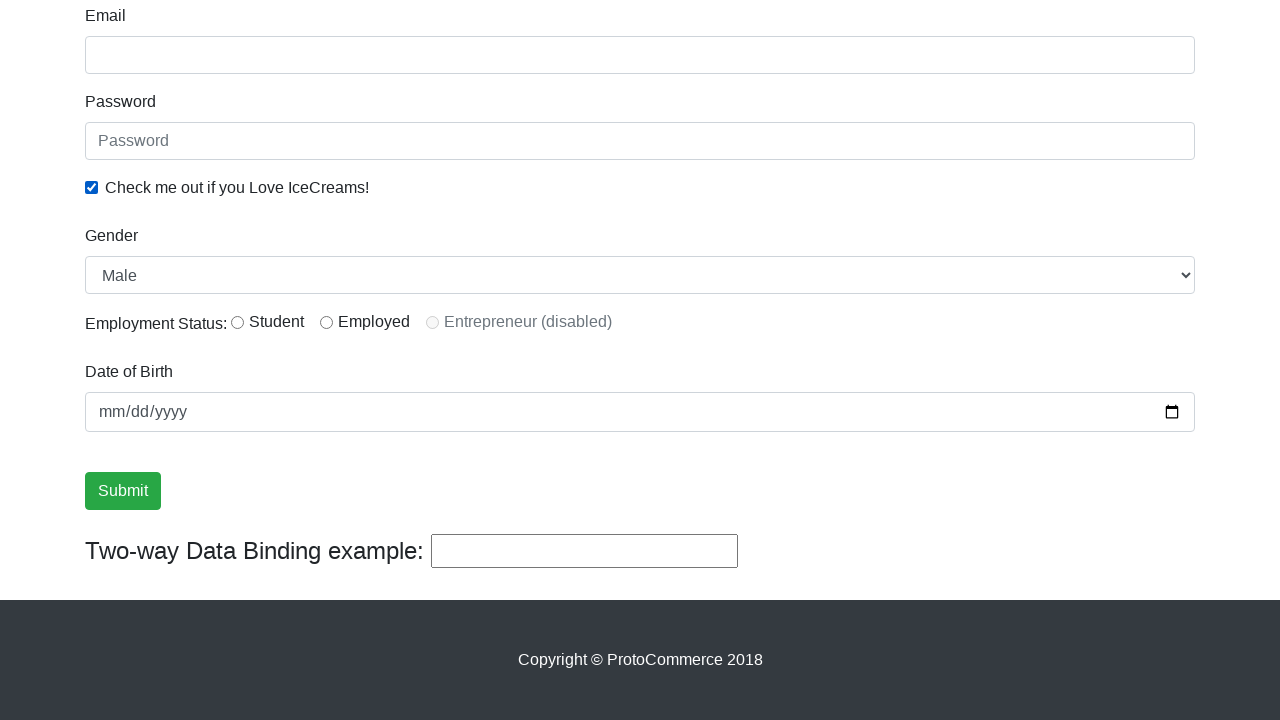

Located label to the right of radio button using relative locator
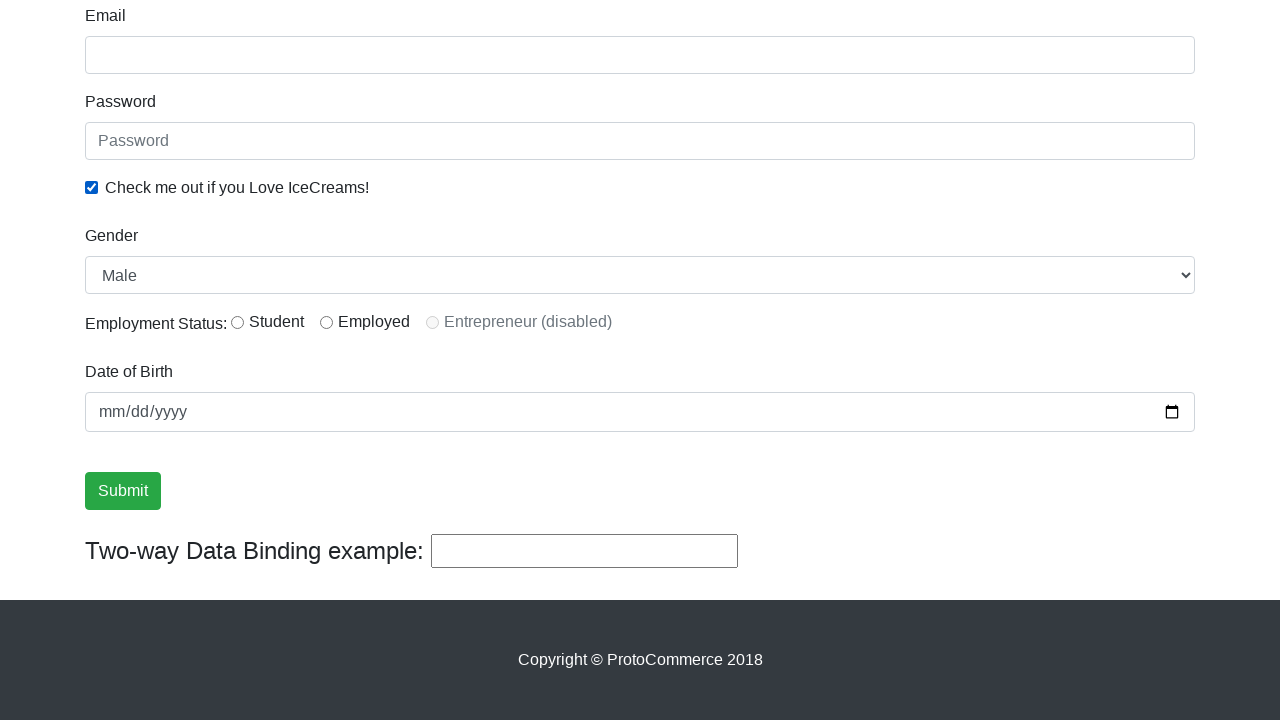

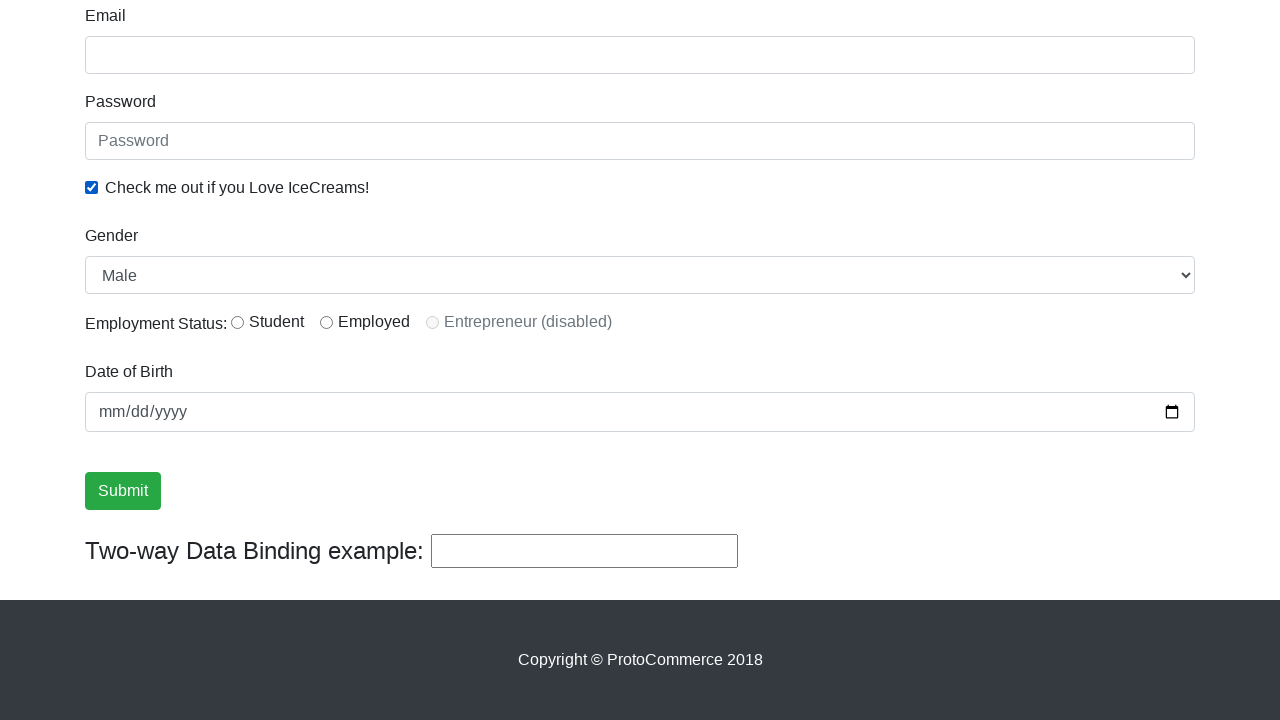